Tests the subtraction operation on the calculator by clicking buttons for 14 - 13 and verifying the result equals 1

Starting URL: https://www.calculator.net/

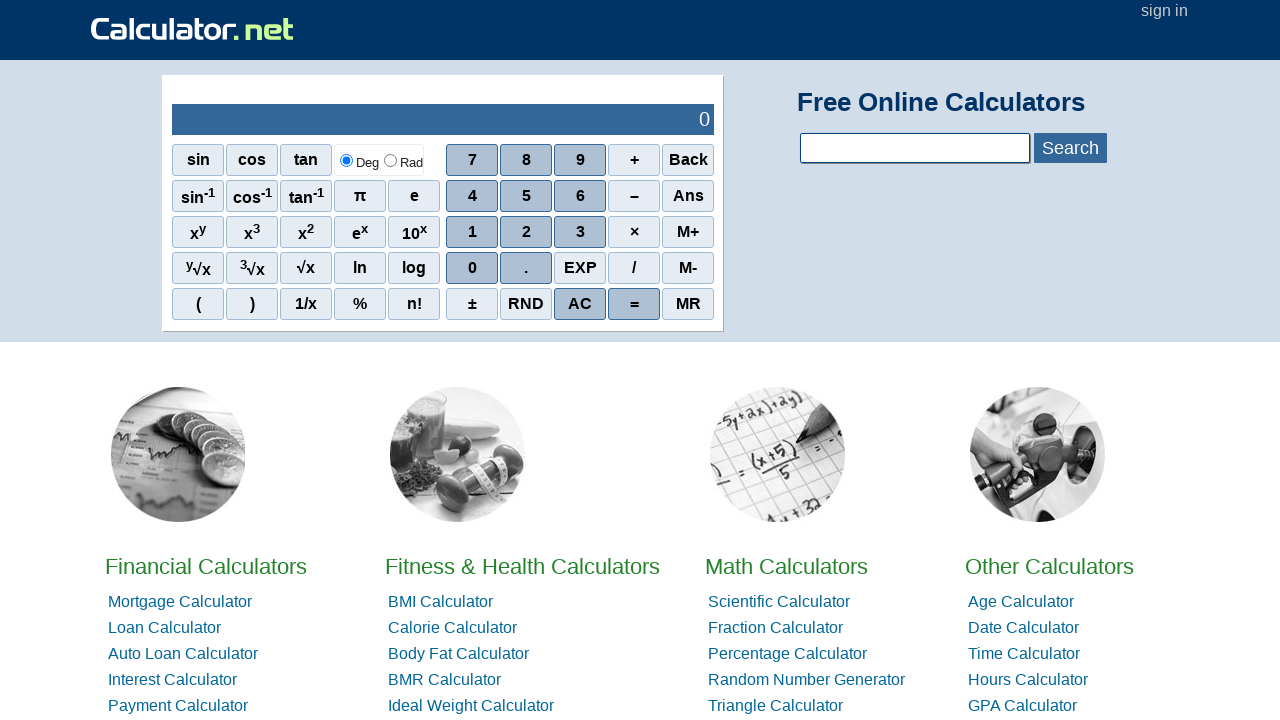

Clicked digit 1 for first number at (472, 232) on span[onclick='r(1)']
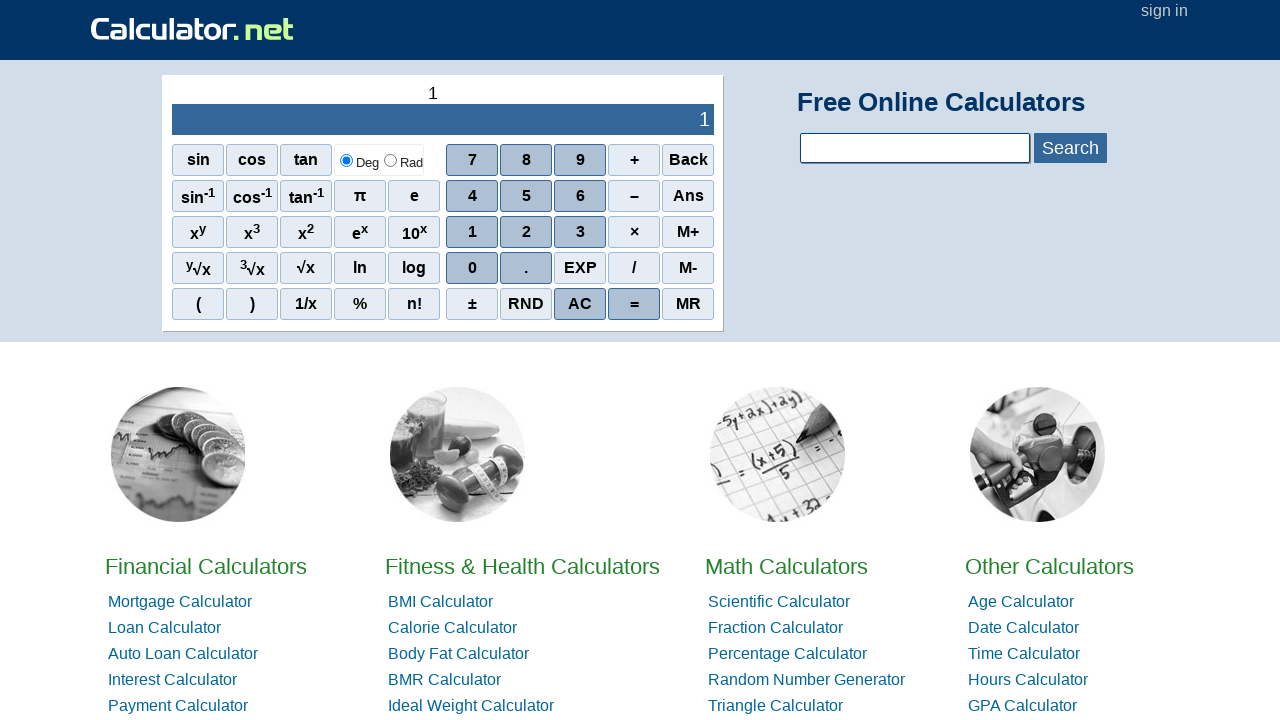

Clicked digit 4 to complete first number (14) at (472, 196) on span[onclick='r(4)']
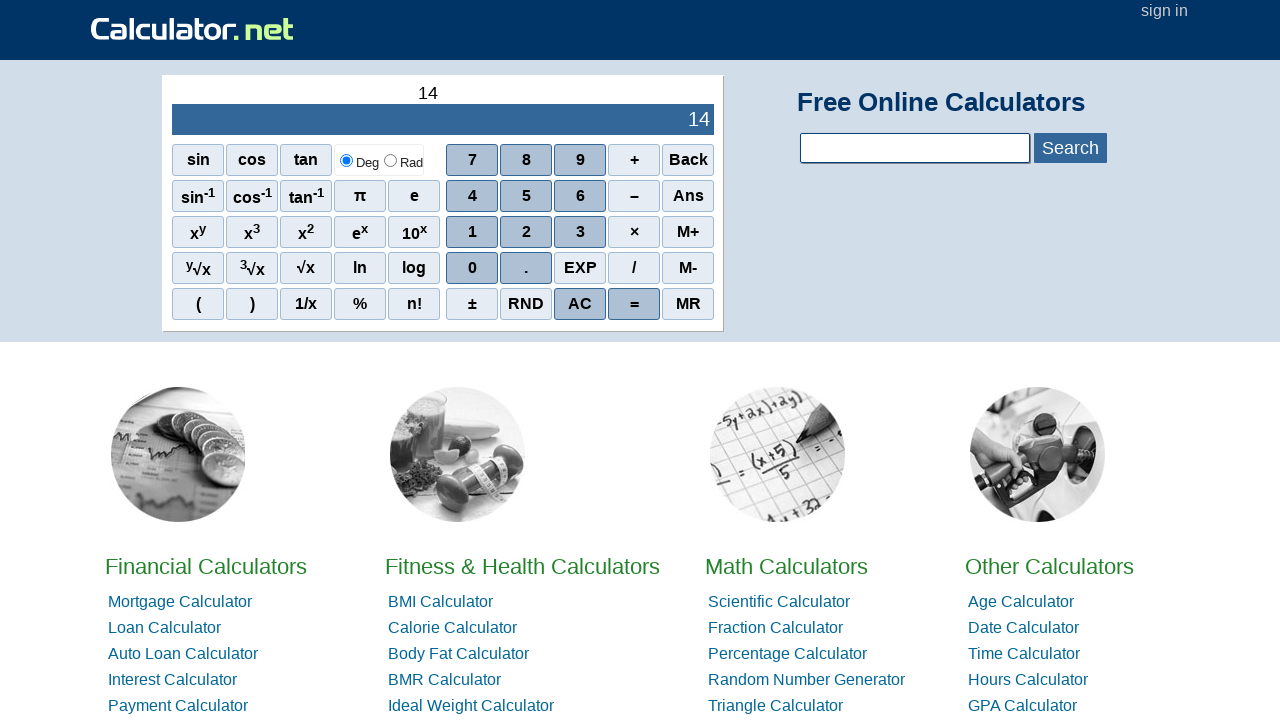

Clicked subtraction operator at (634, 196) on span[onclick="r('-')"]
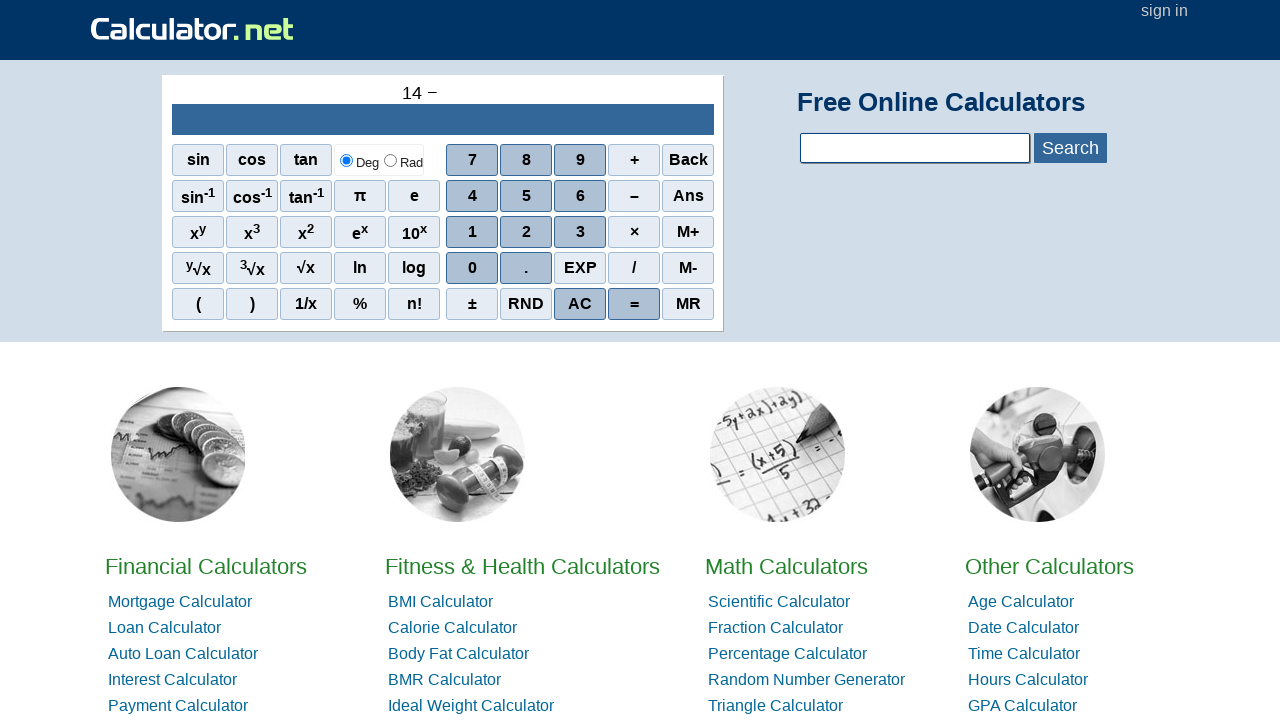

Clicked digit 1 for second number at (472, 232) on span[onclick='r(1)']
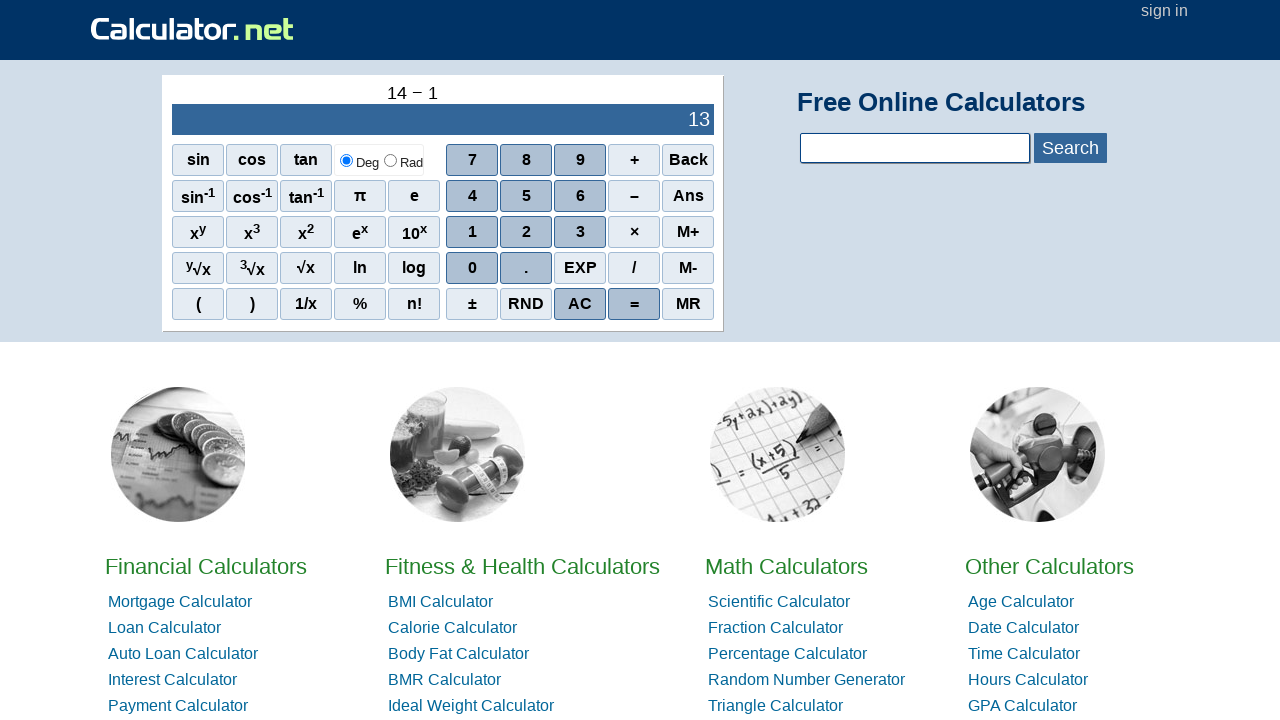

Clicked digit 3 to complete second number (13) at (580, 232) on span[onclick='r(3)']
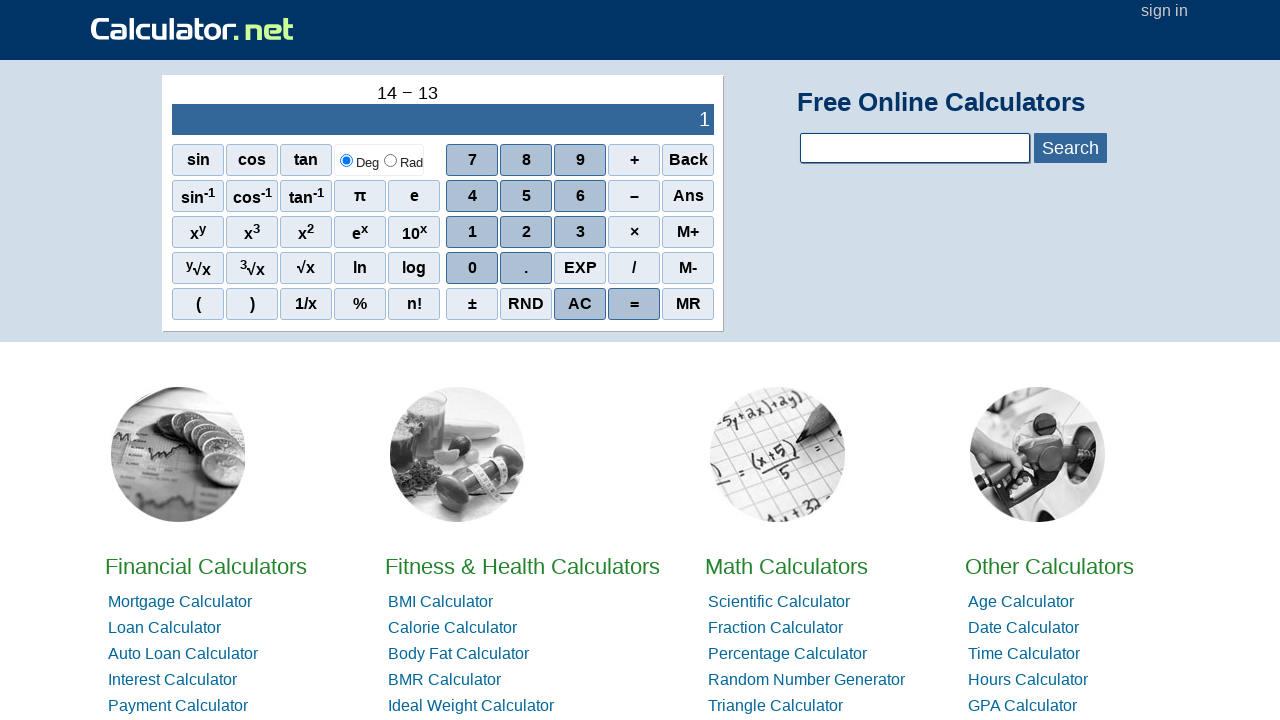

Clicked equals button to calculate 14 - 13 at (634, 304) on span[onclick="r('=')"]
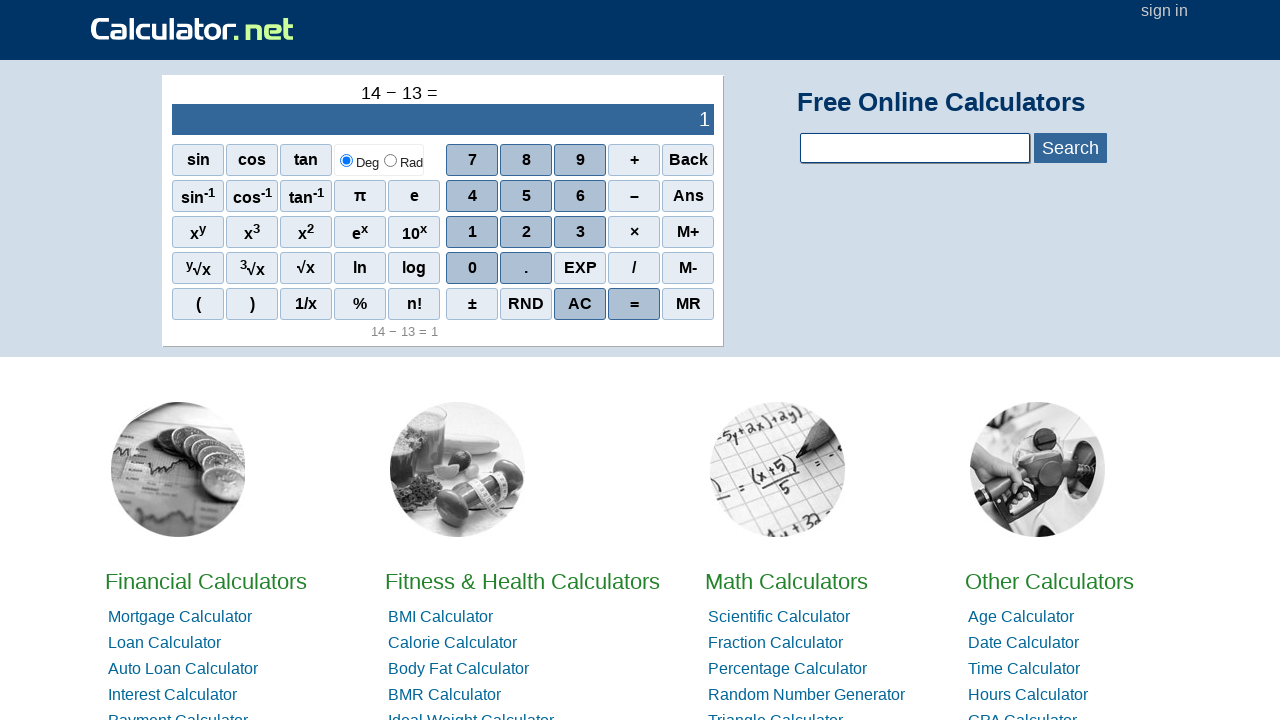

Retrieved calculation result: 1
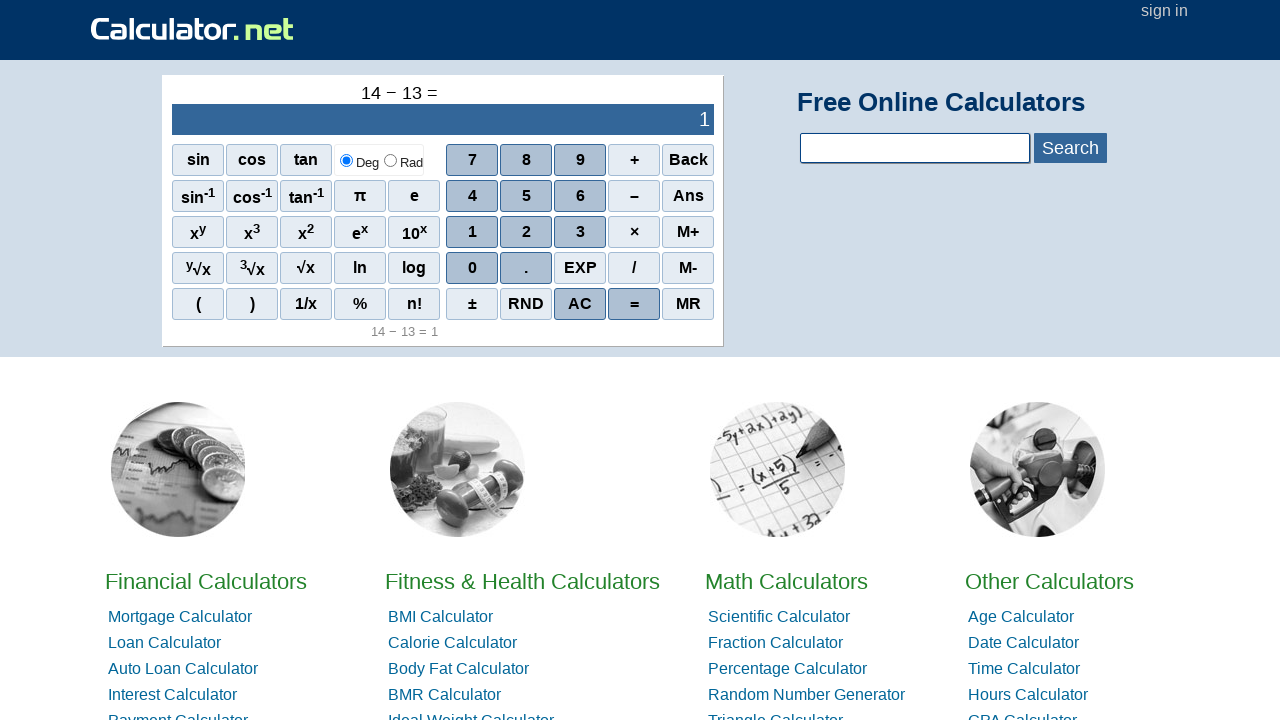

Verified result equals 1 (subtraction test passed)
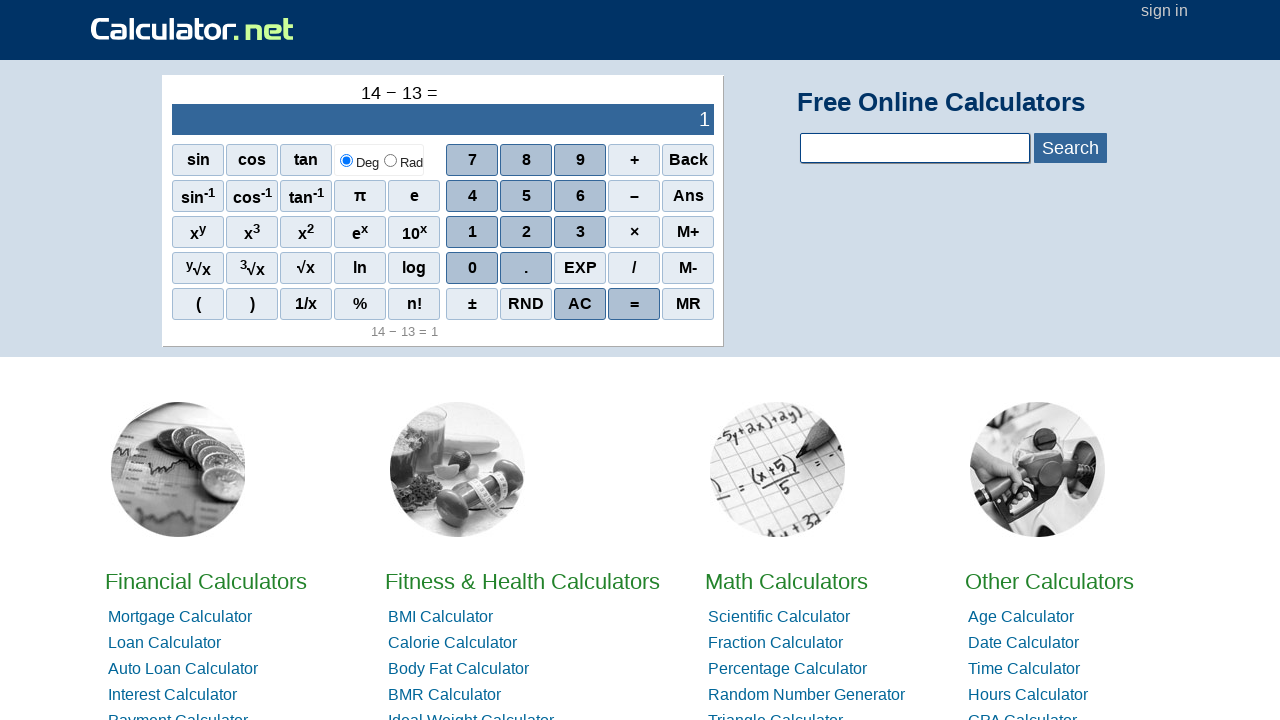

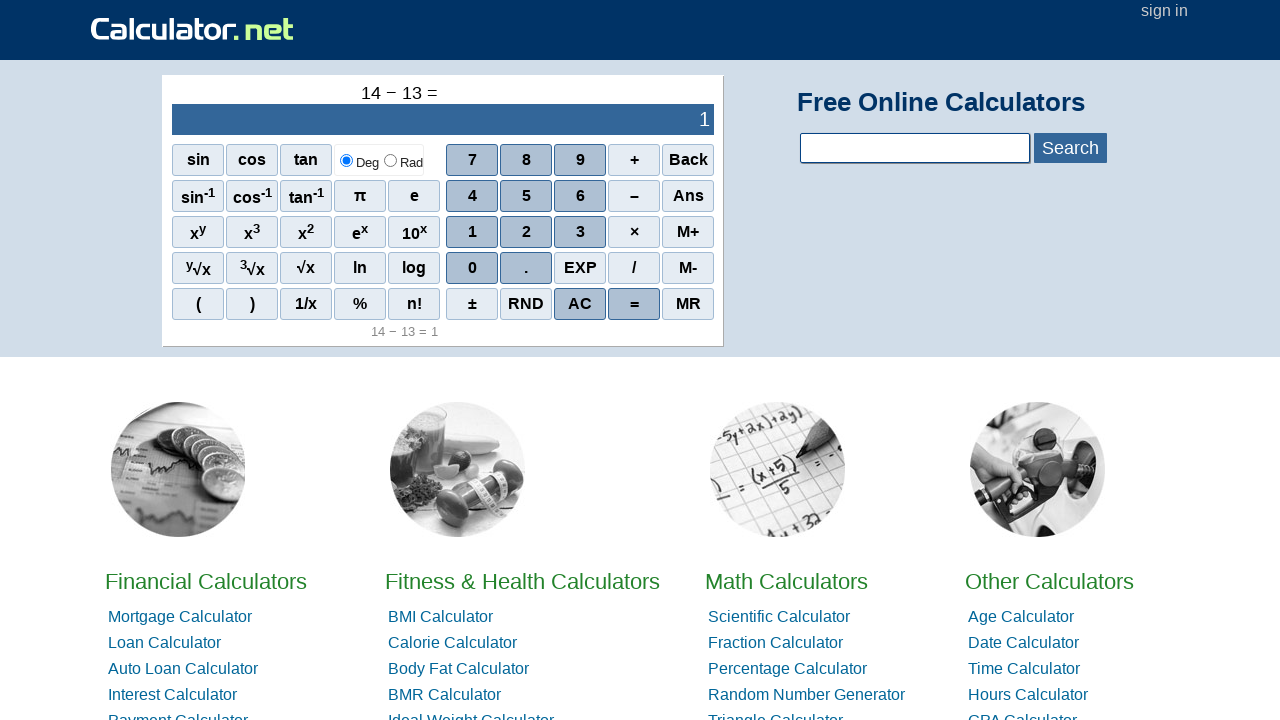